Tests checkbox functionality by verifying initial states, clicking to toggle checkboxes, and ensuring both checkboxes end up selected

Starting URL: https://the-internet.herokuapp.com/checkboxes

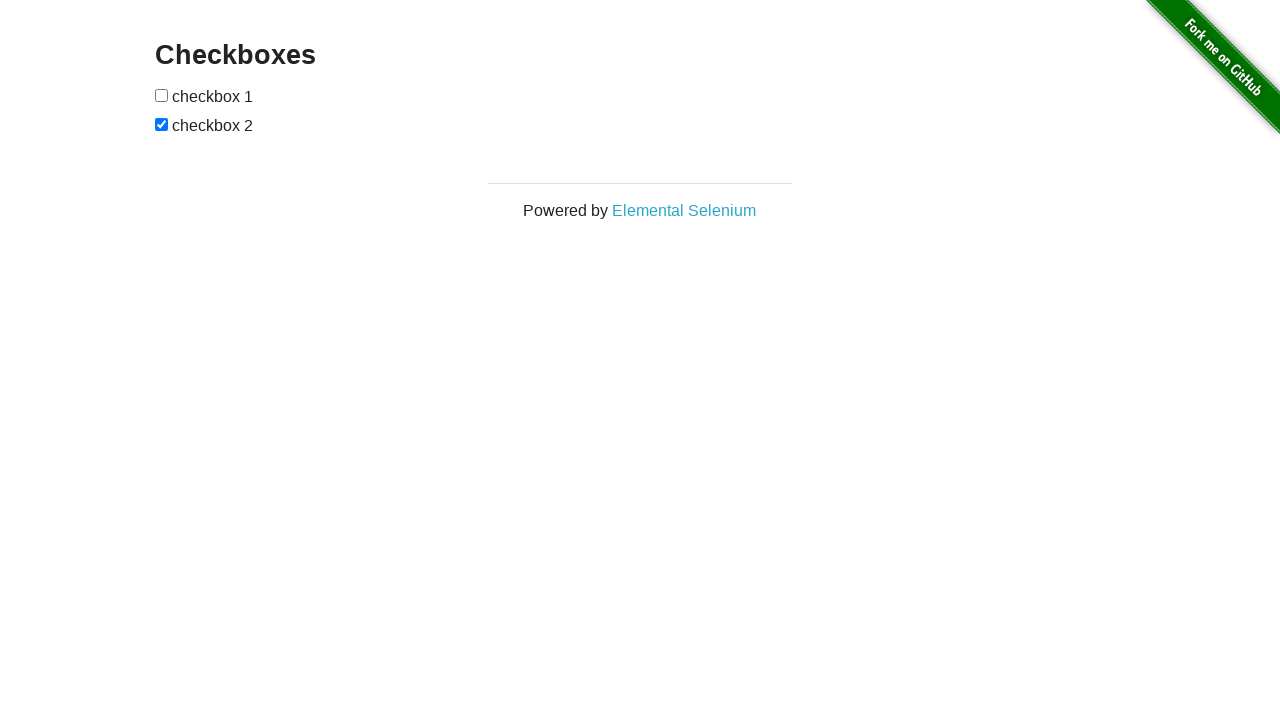

Located first checkbox element
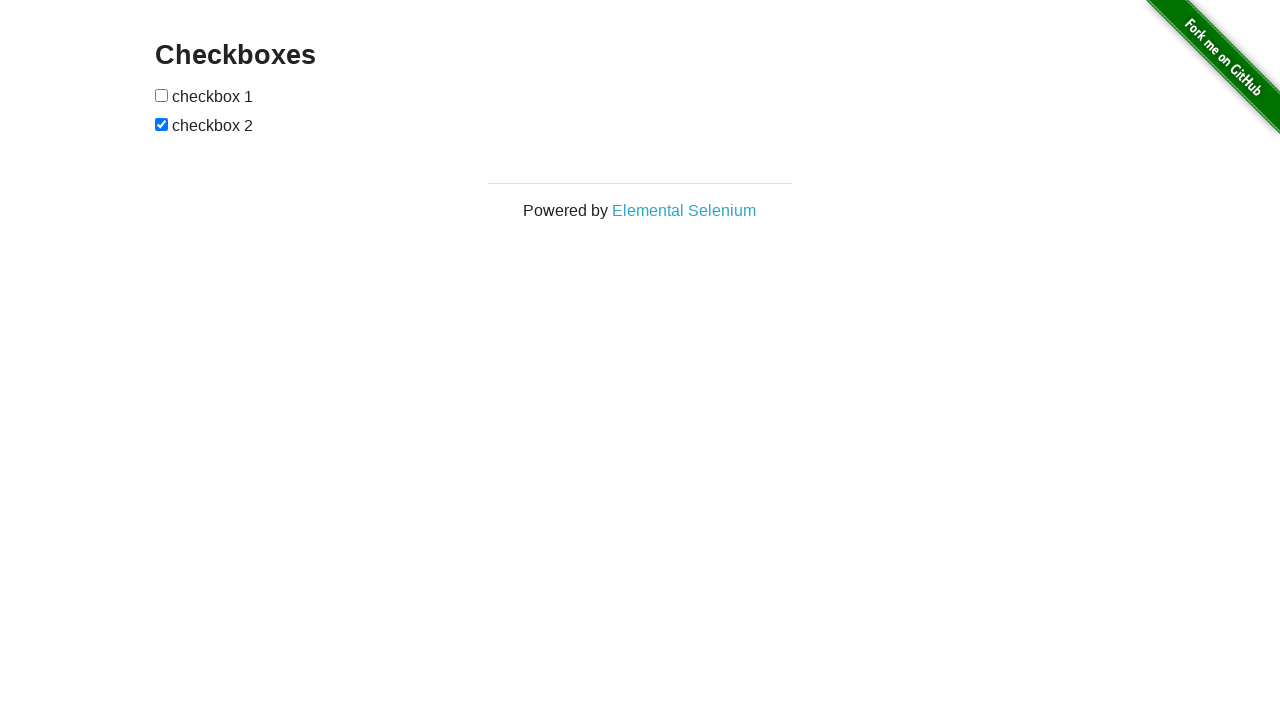

Verified first checkbox is not checked initially
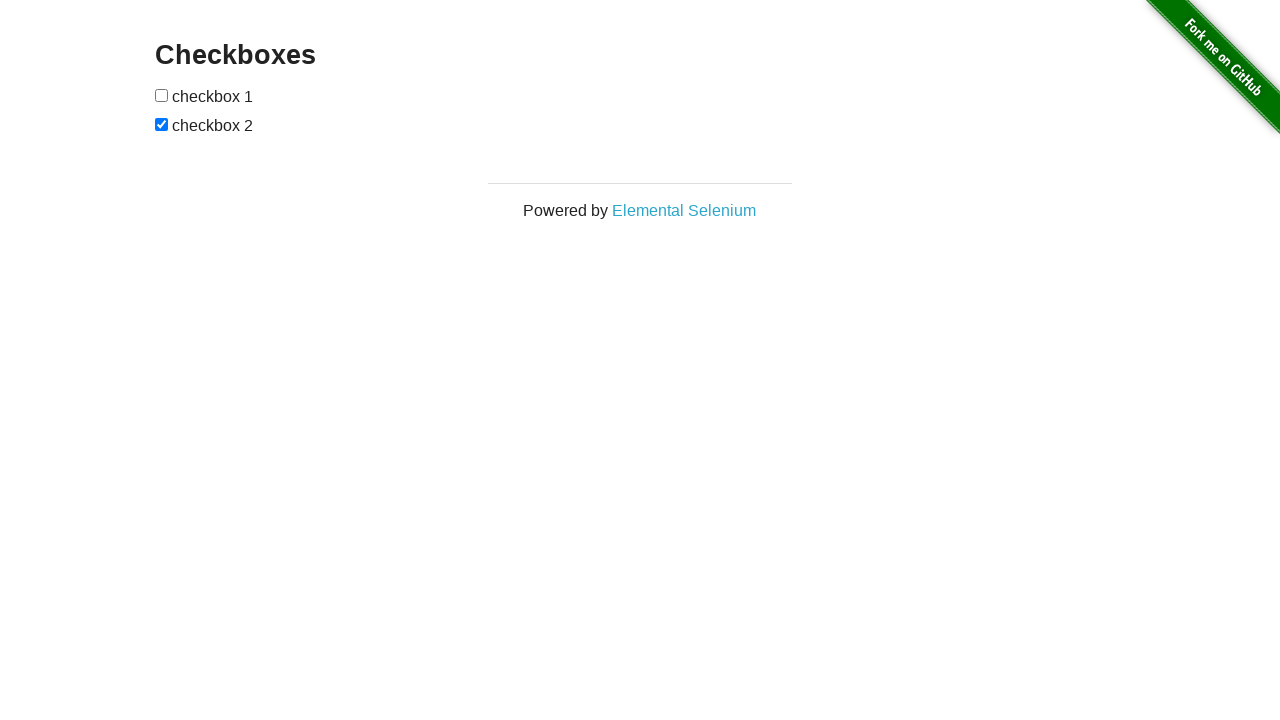

Located second checkbox element
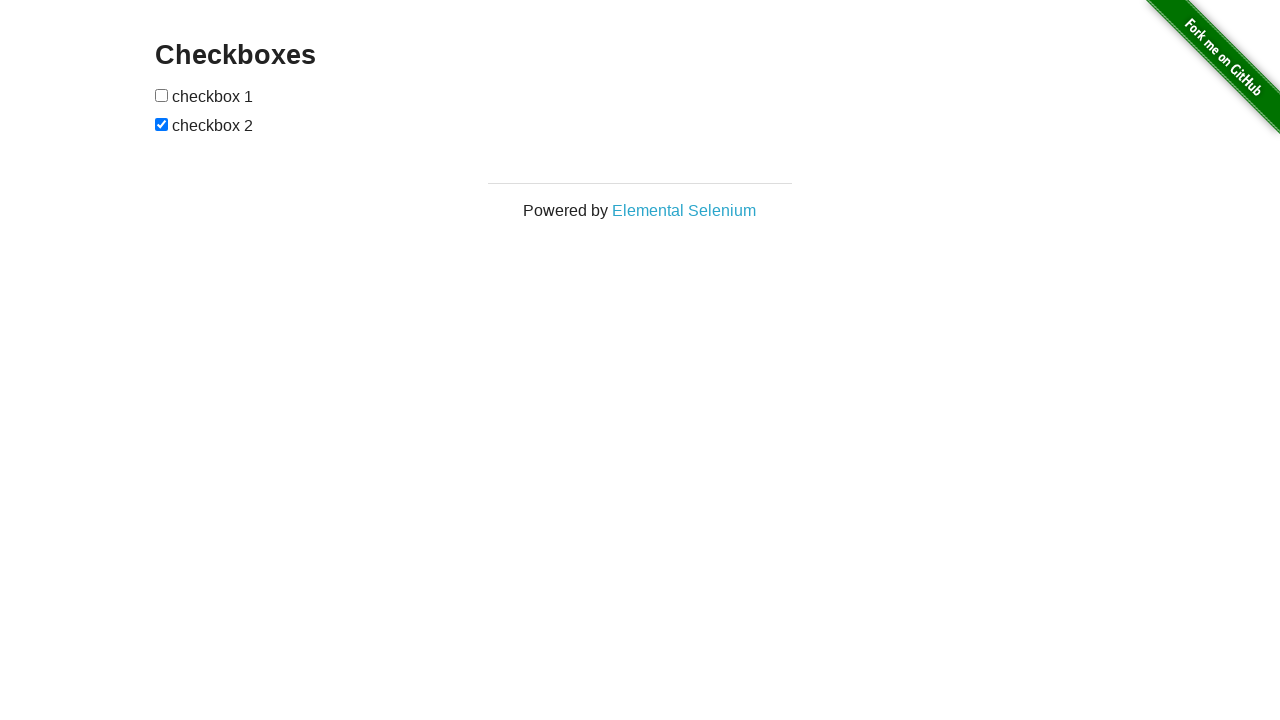

Verified second checkbox is checked initially
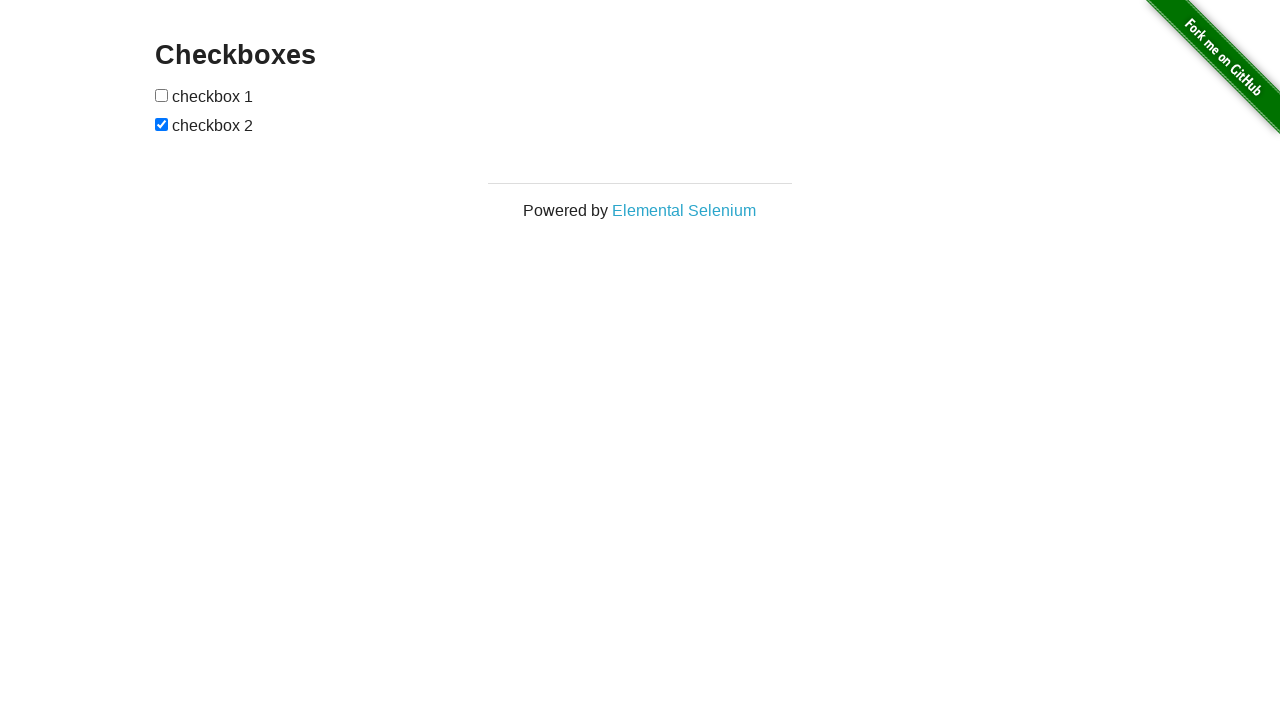

Clicked first checkbox to toggle it at (162, 95) on (//input[@type='checkbox'])[1]
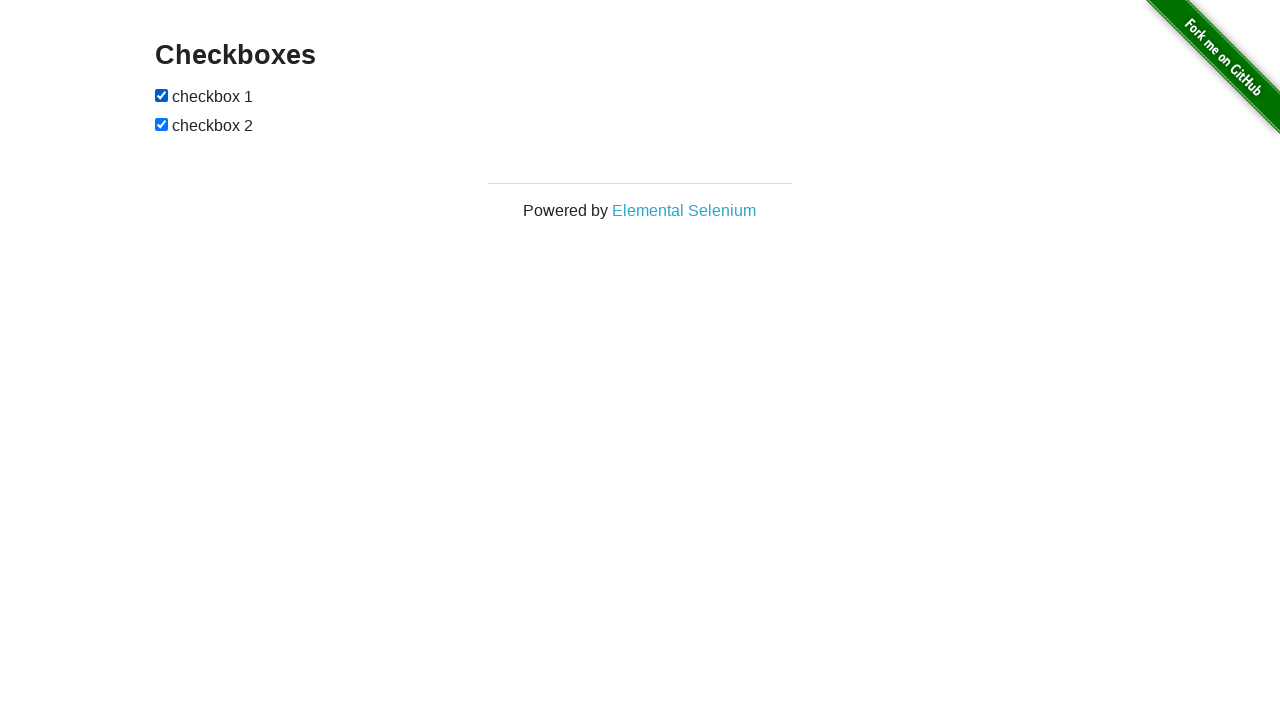

Clicked second checkbox to toggle it at (162, 124) on (//input[@type='checkbox'])[2]
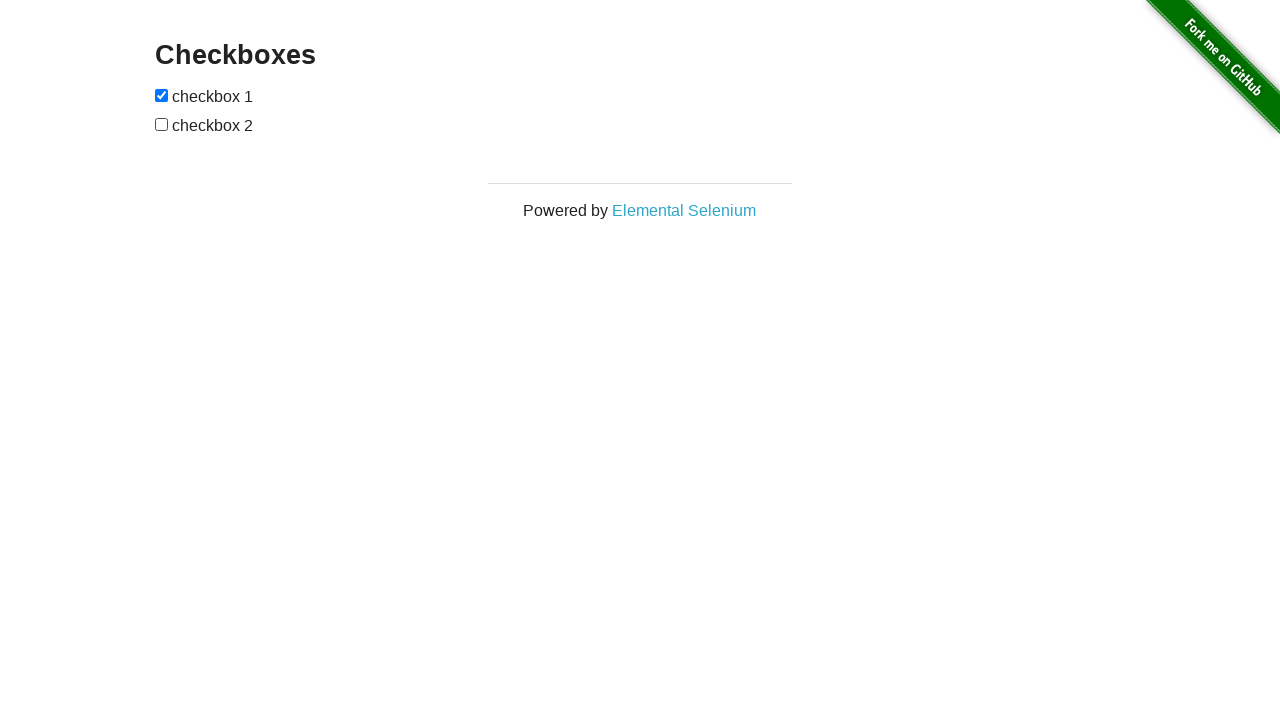

Second checkbox was unchecked, clicked to check it at (162, 124) on (//input[@type='checkbox'])[2]
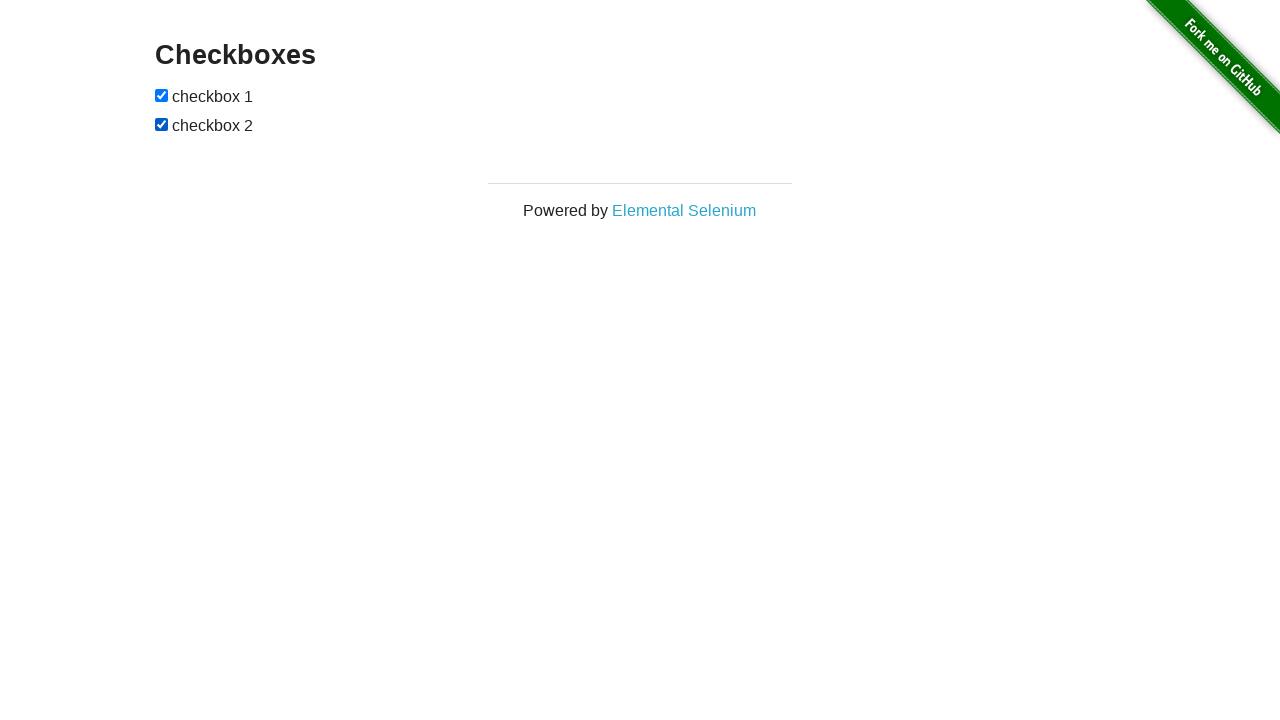

Verified first checkbox is checked
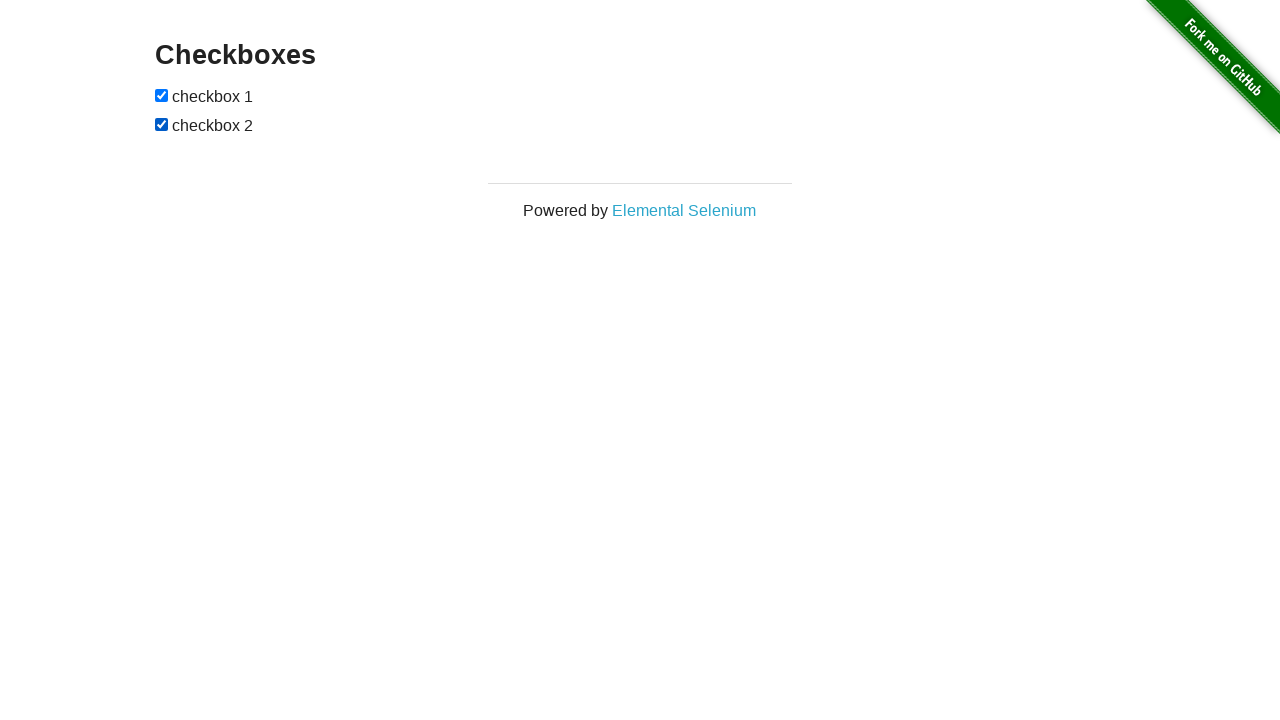

Verified second checkbox is checked
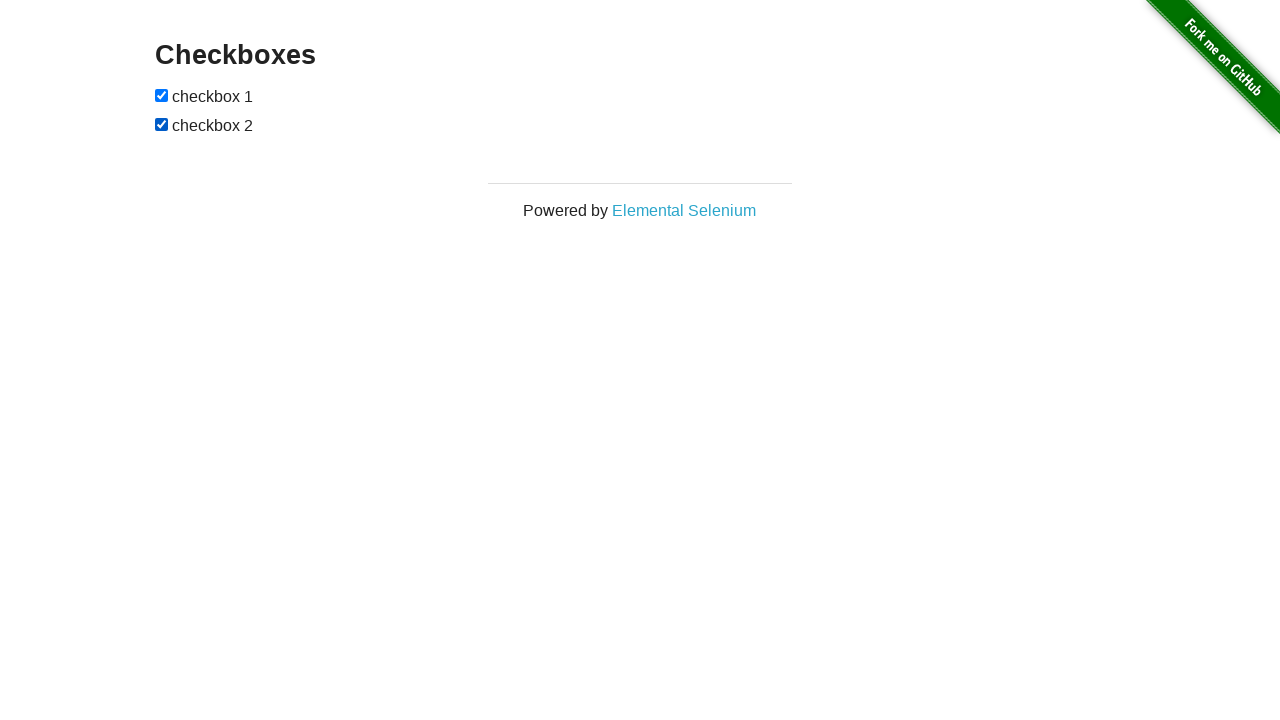

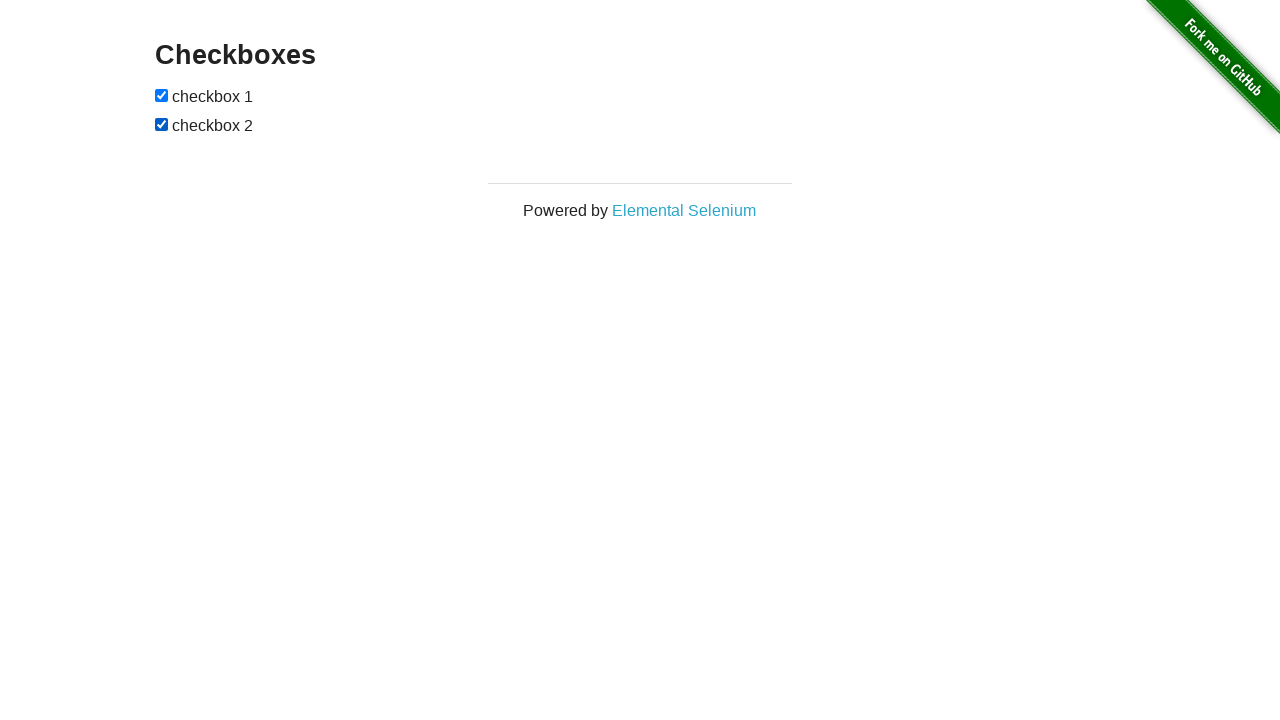